Navigates to the Map Slicer project page and waits for it to load

Starting URL: https://kripple.github.io/map-slicer

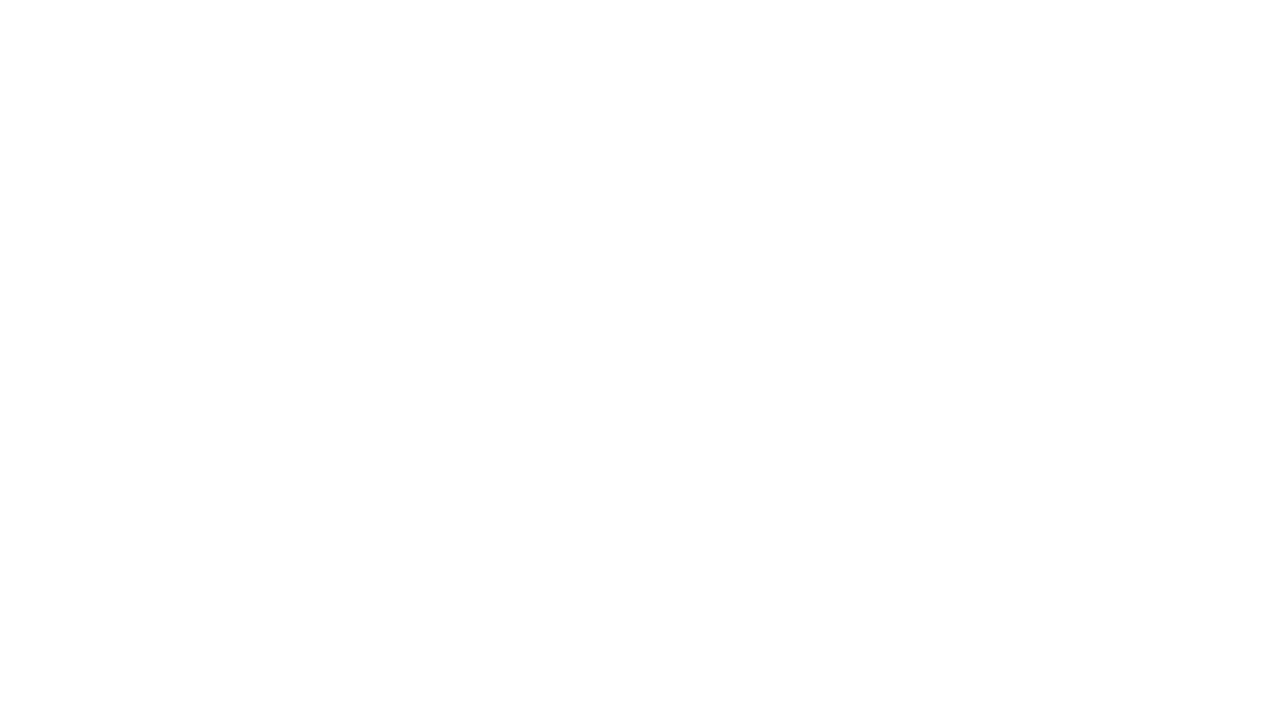

Set viewport size to 1440x1000
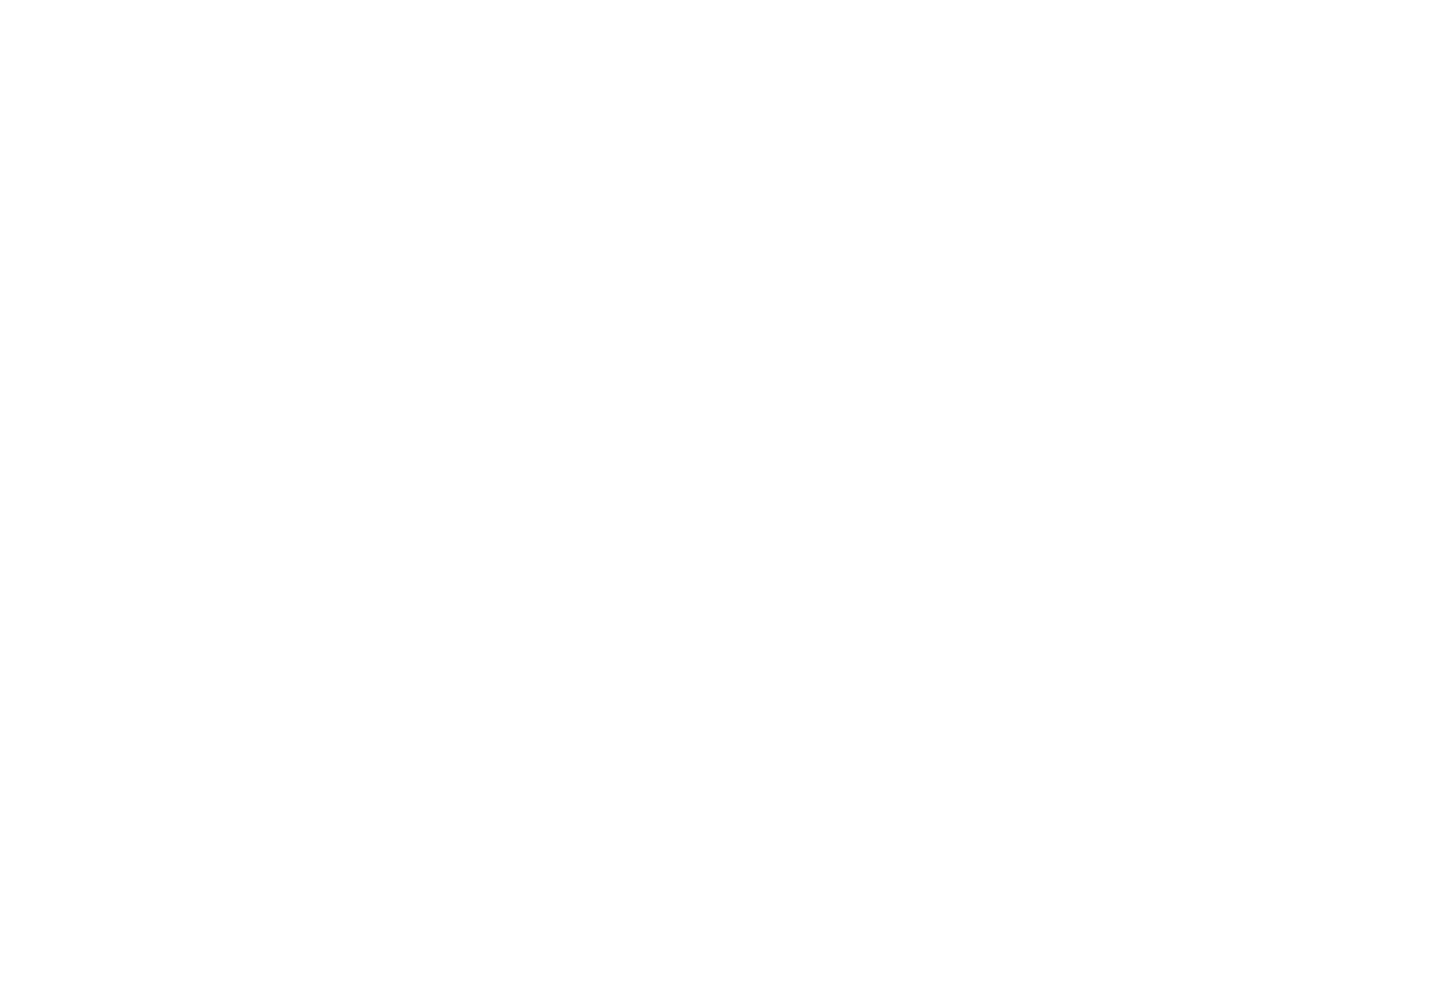

Waited for page to fully render
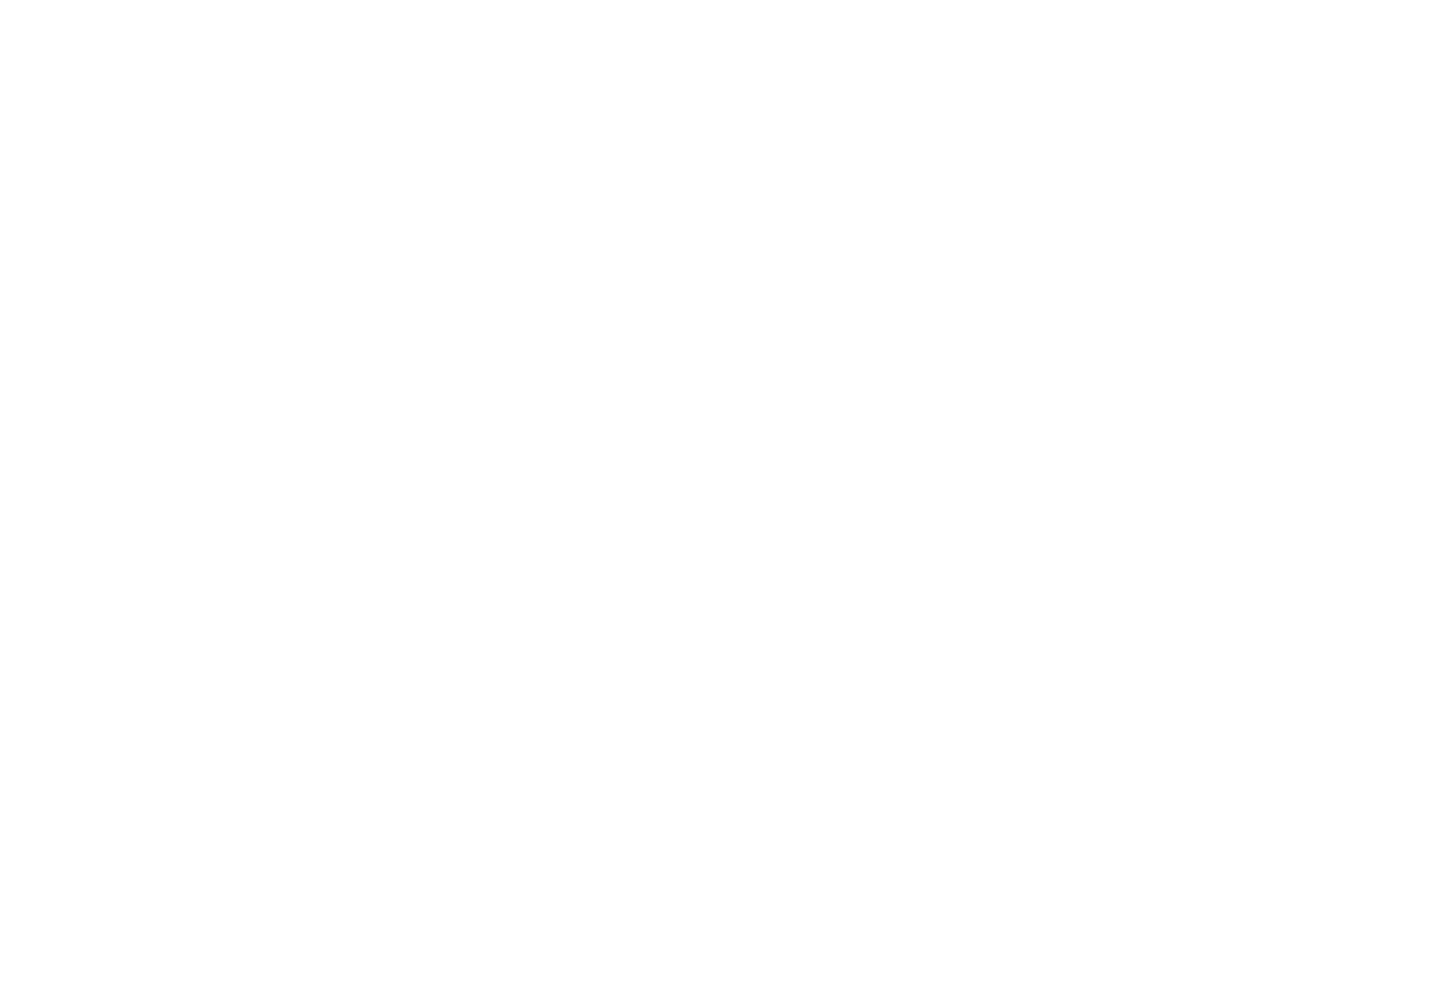

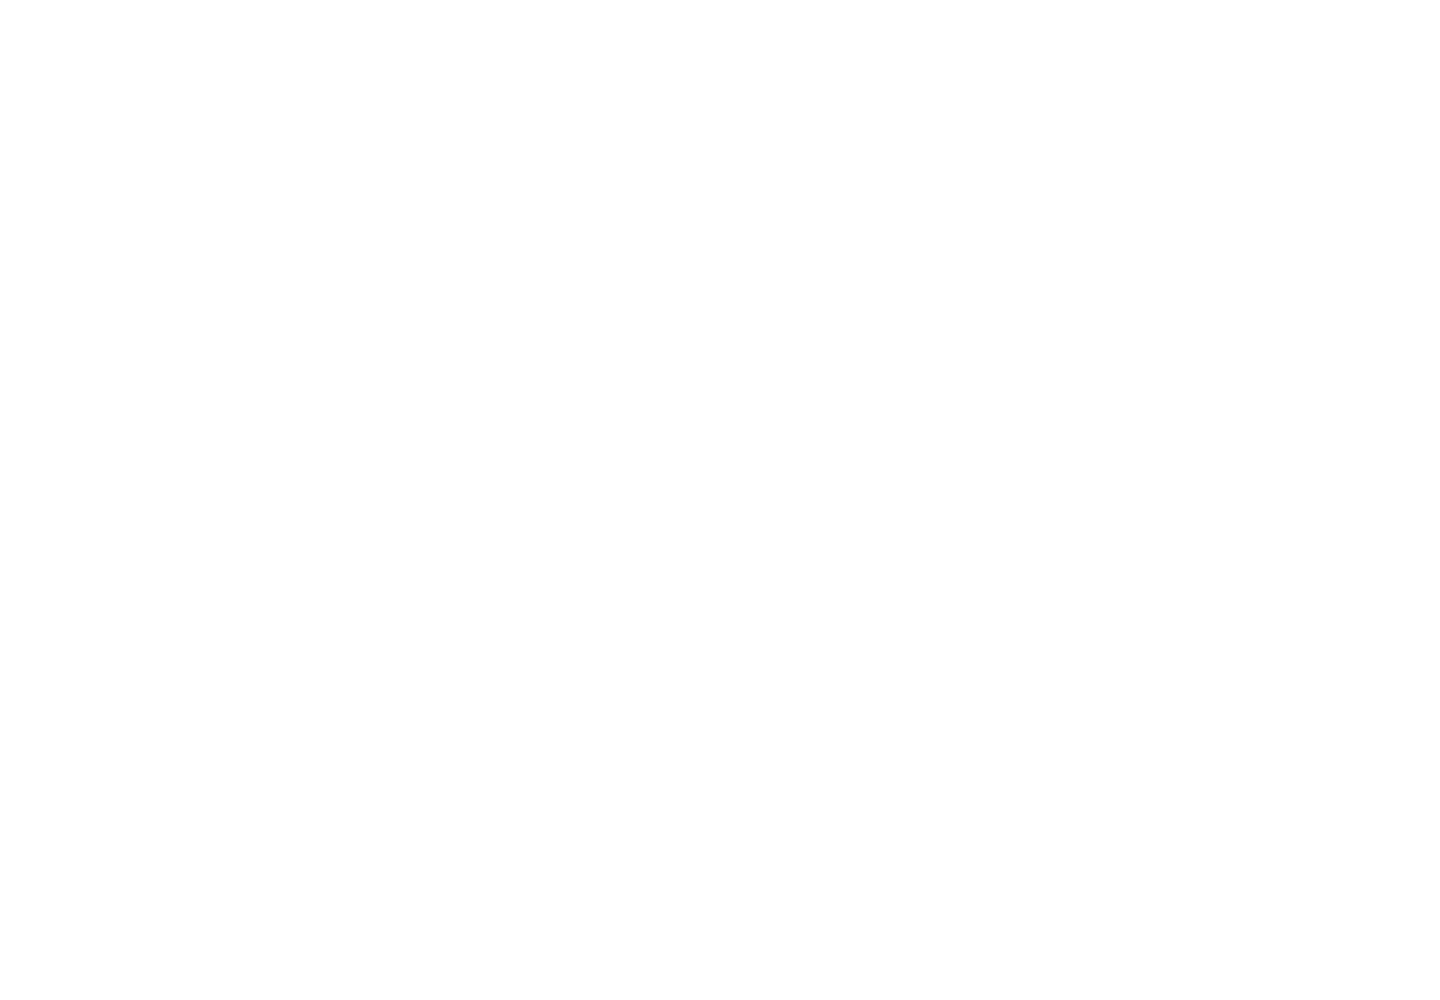